Tests adding todo items by filling the input field and pressing Enter, then verifying the items appear in the list

Starting URL: https://demo.playwright.dev/todomvc

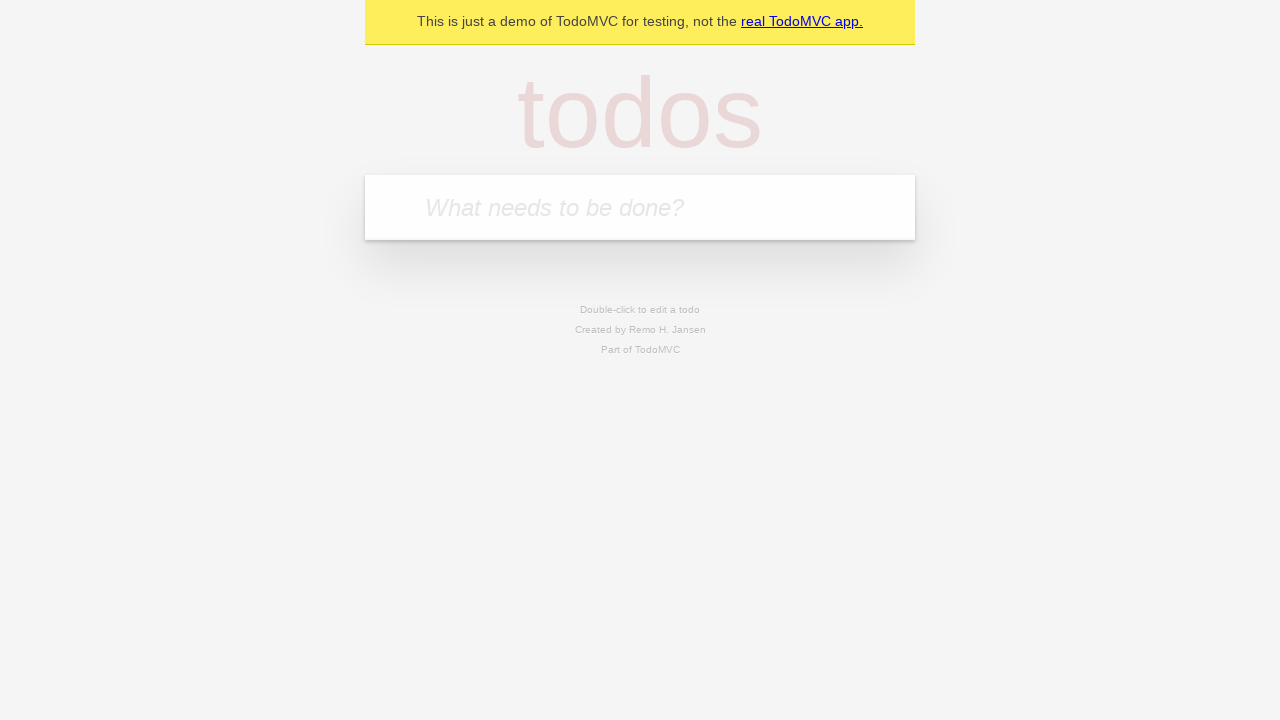

Located the todo input field
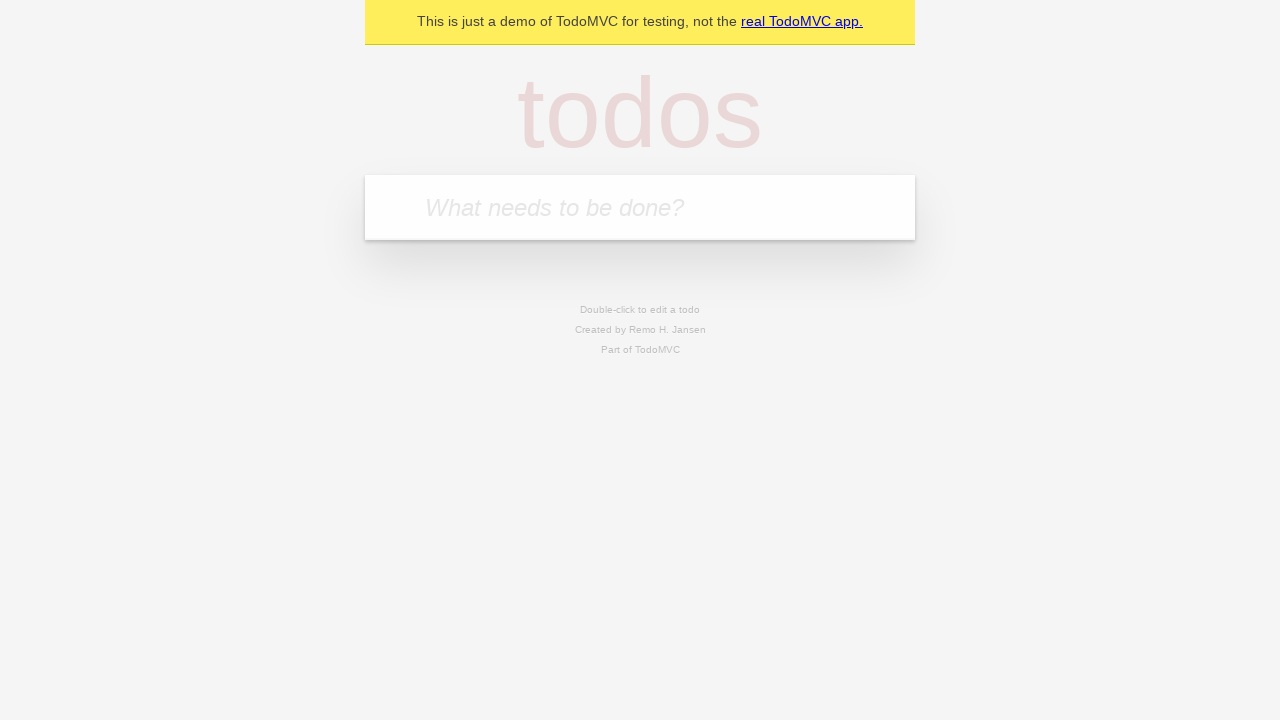

Filled input field with 'buy some cheese' on internal:attr=[placeholder="What needs to be done?"i]
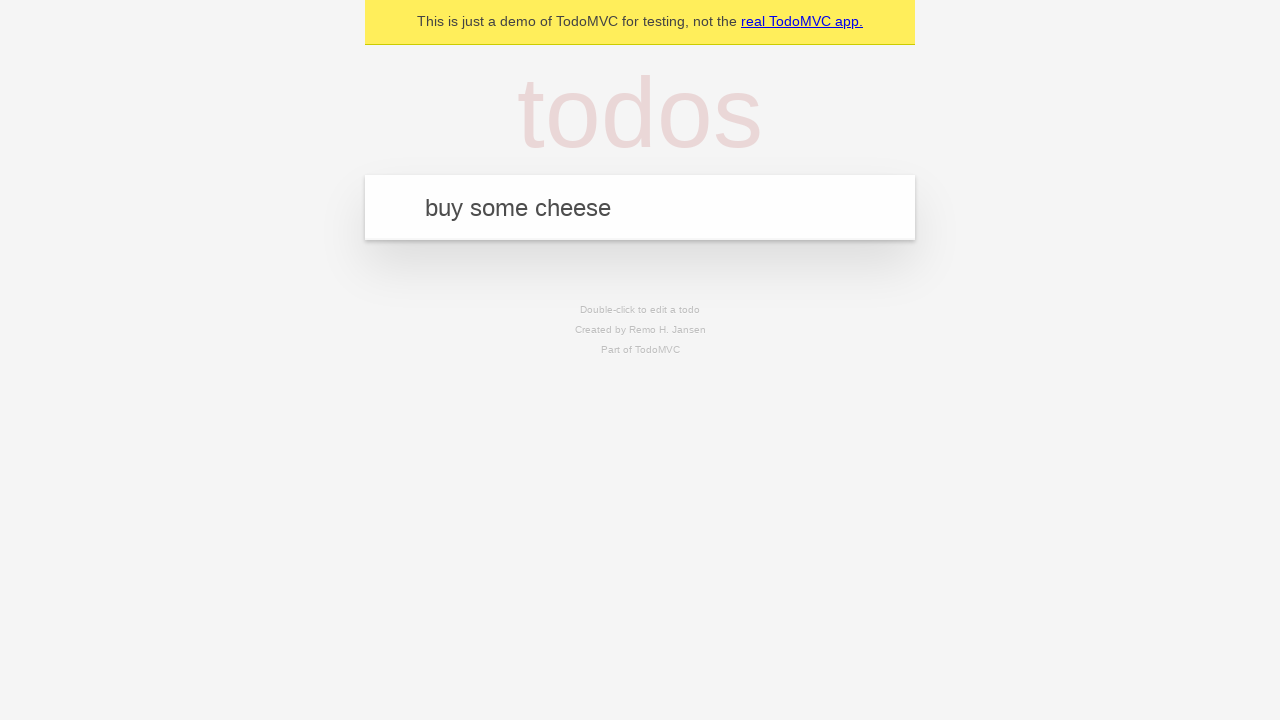

Pressed Enter to create first todo item on internal:attr=[placeholder="What needs to be done?"i]
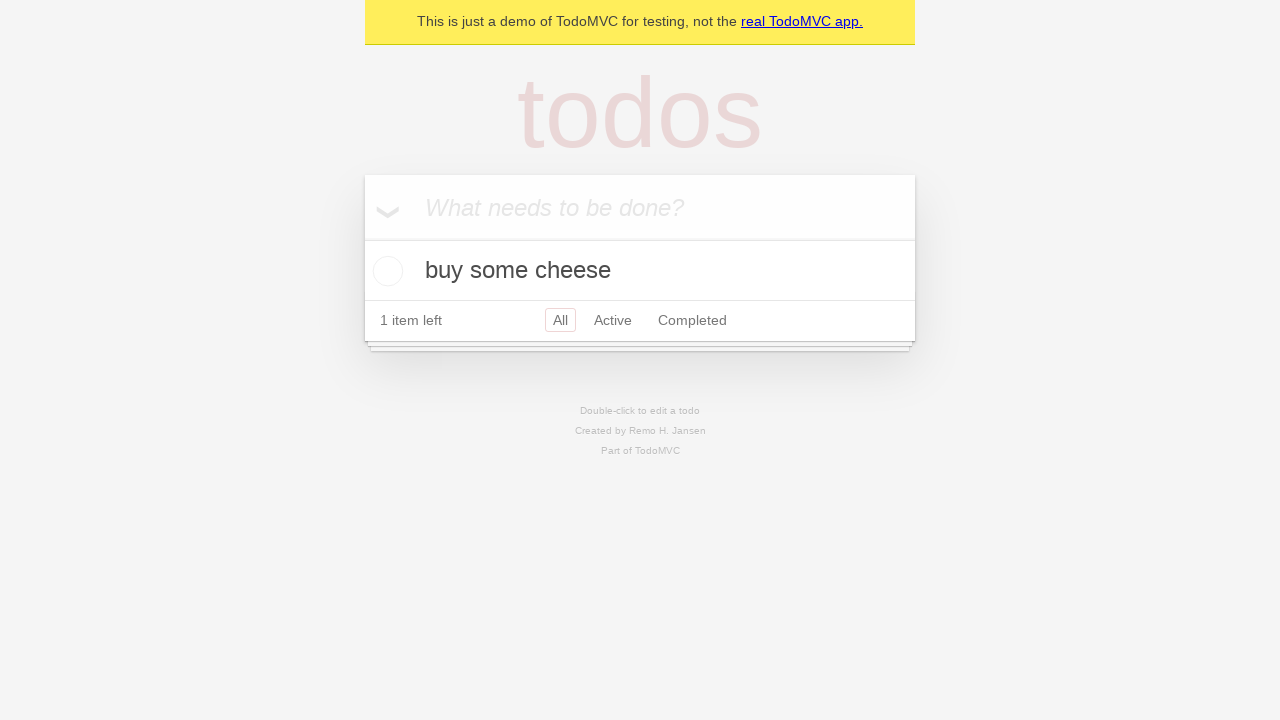

First todo item appeared in the list
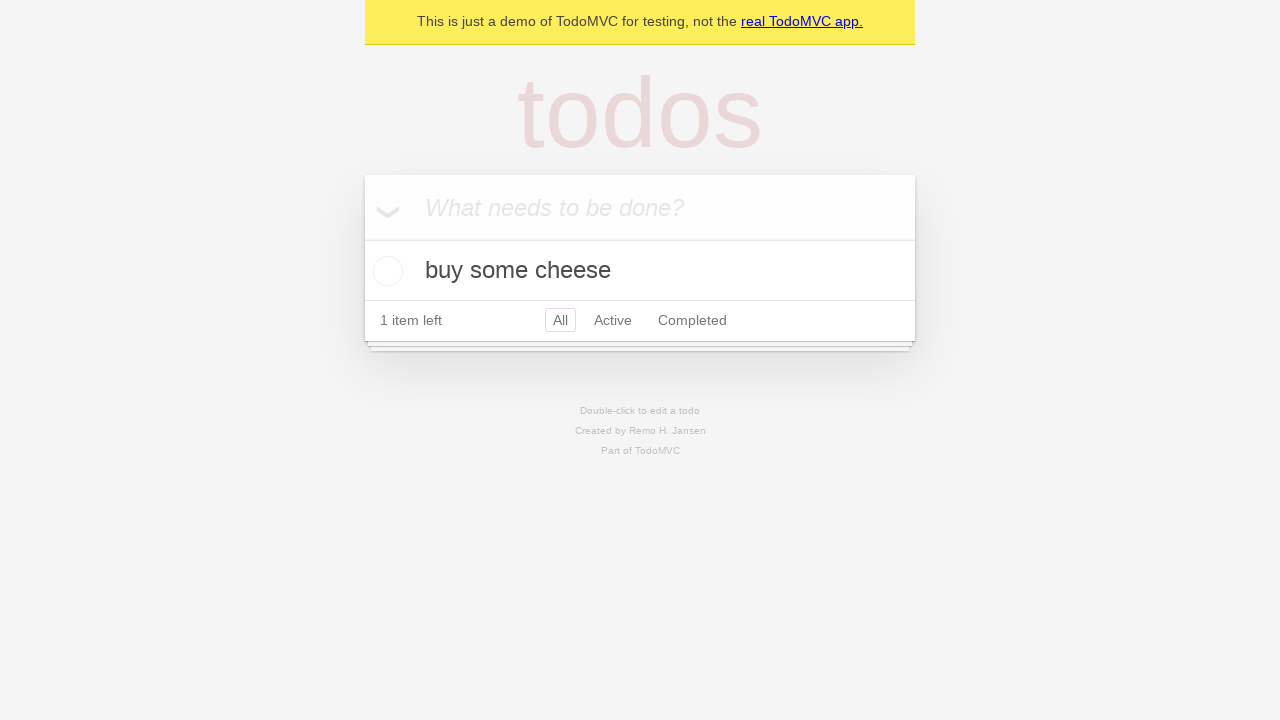

Filled input field with 'feed the cat' on internal:attr=[placeholder="What needs to be done?"i]
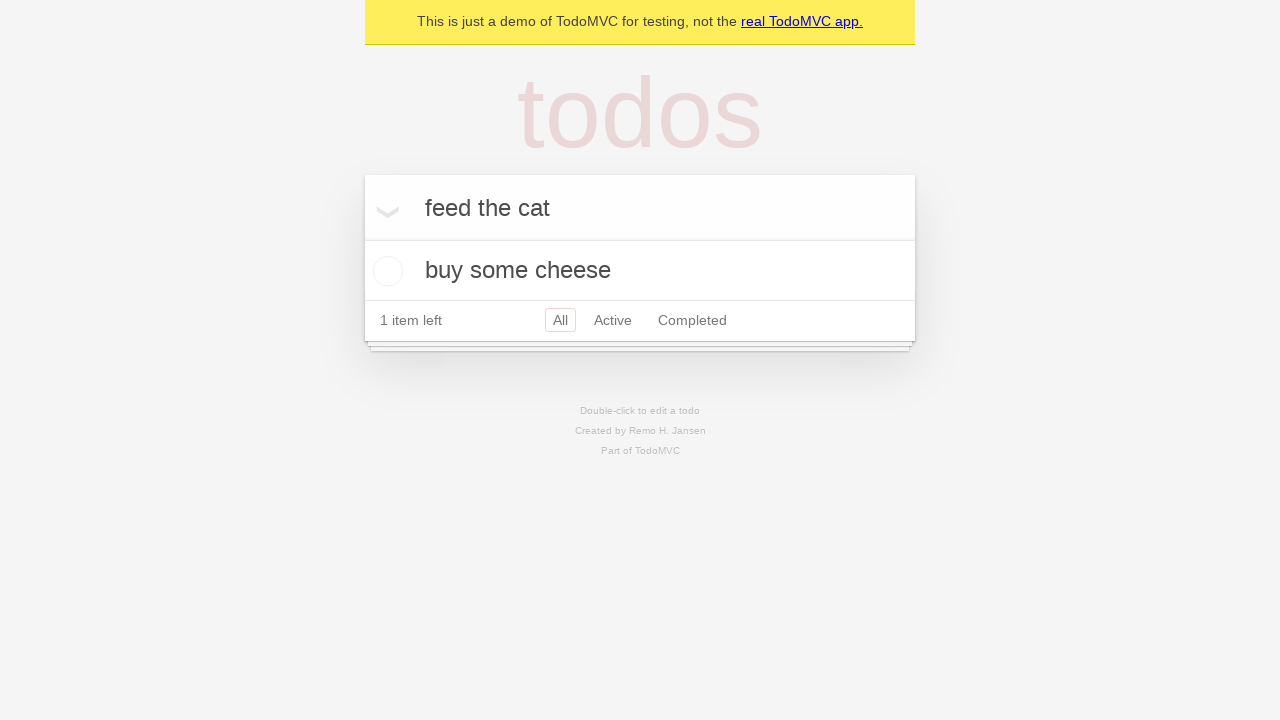

Pressed Enter to create second todo item on internal:attr=[placeholder="What needs to be done?"i]
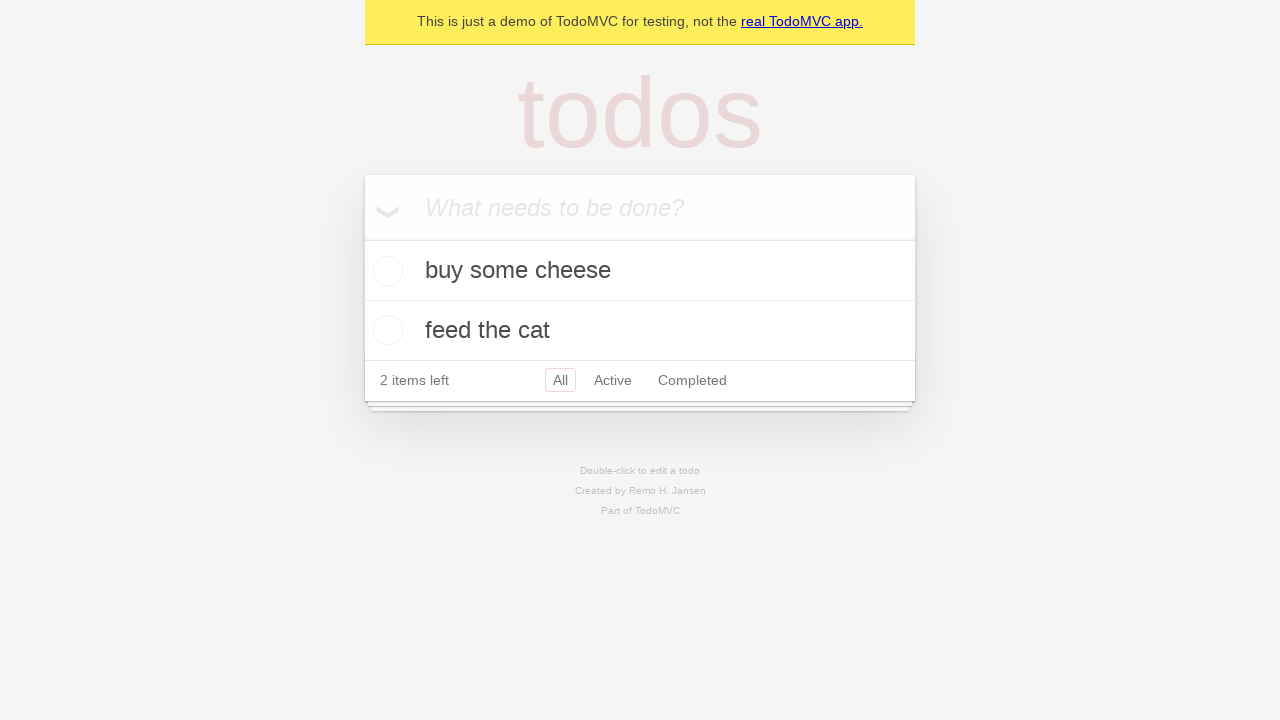

Second todo item appeared in the list
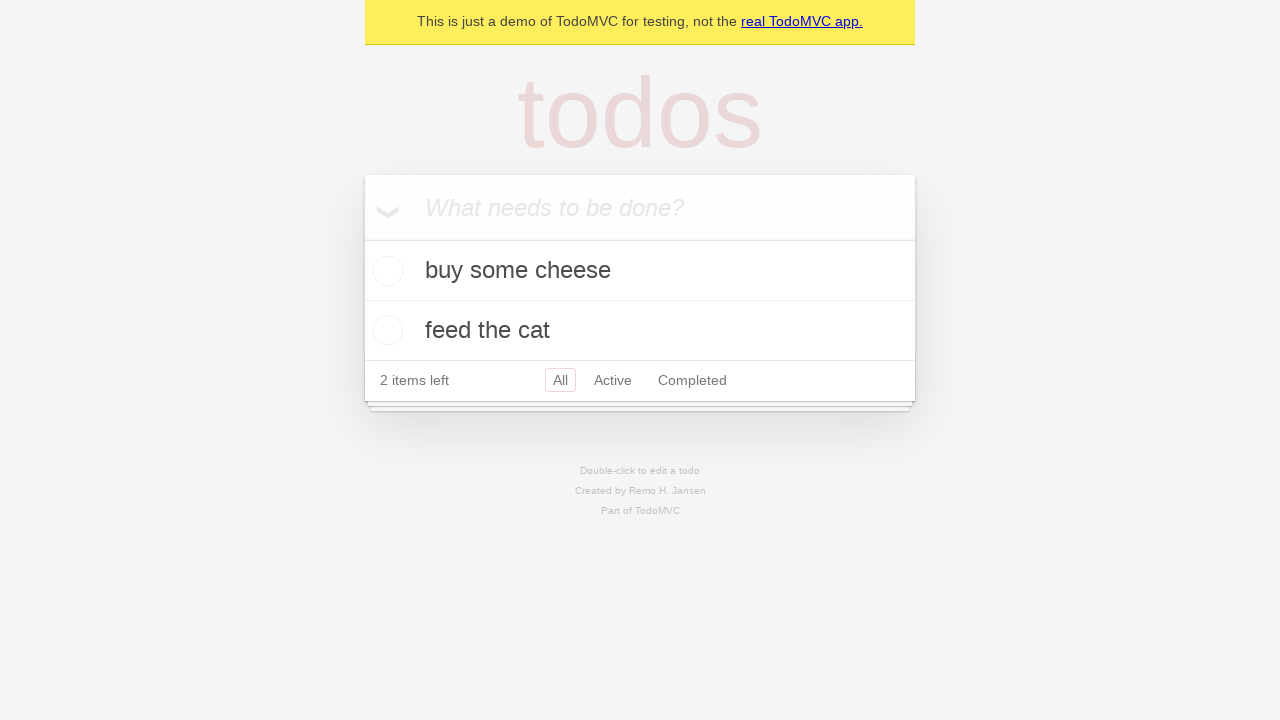

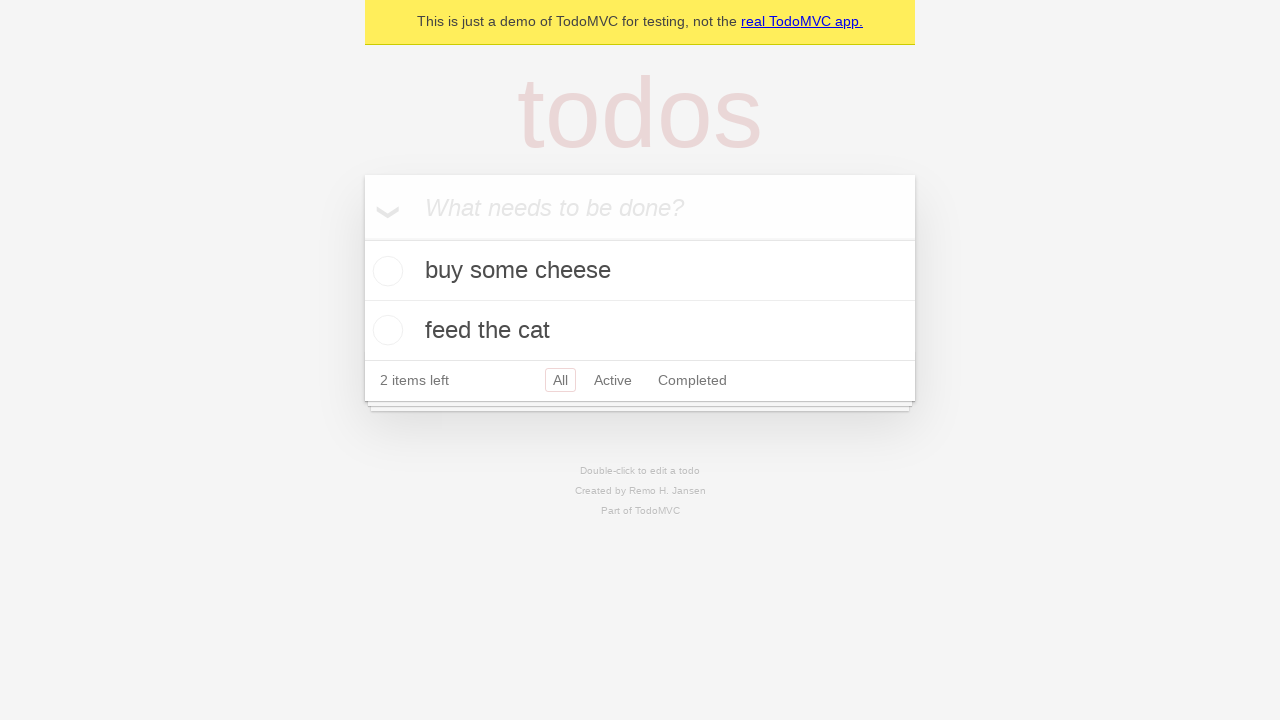